Navigates to the RedBus website homepage with browser notifications disabled

Starting URL: https://redbus.in/

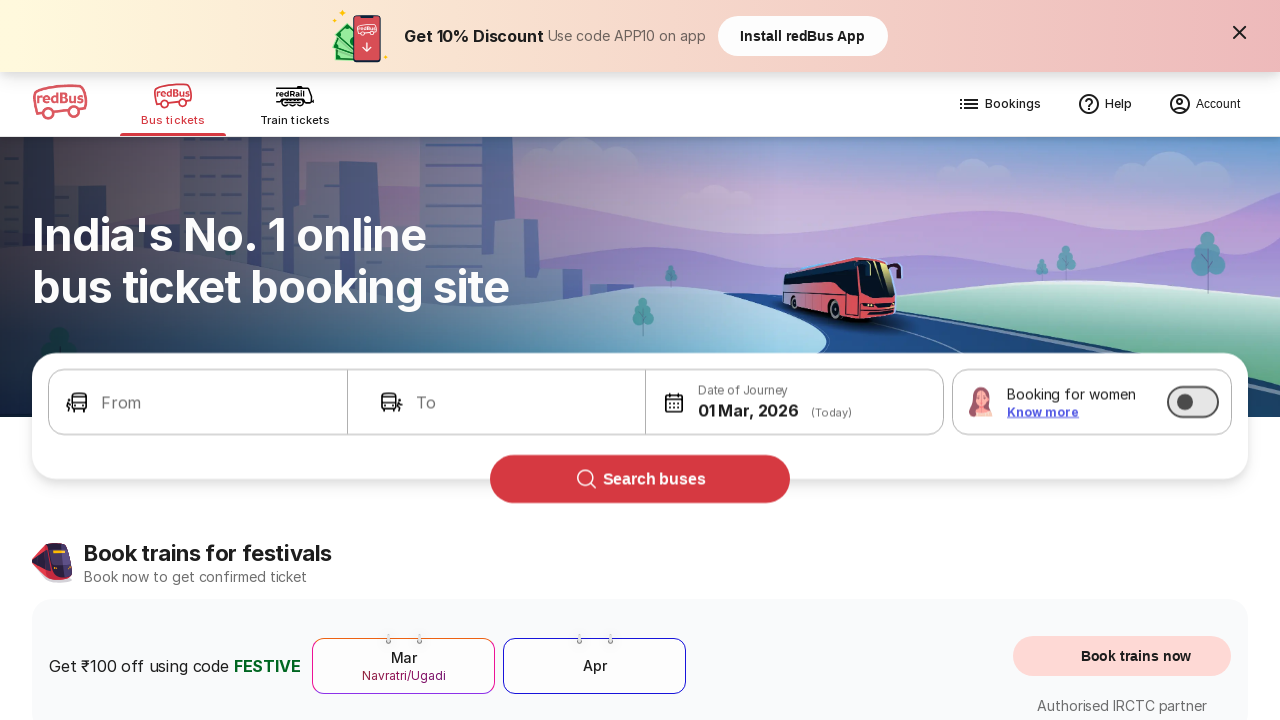

RedBus homepage loaded with browser notifications disabled
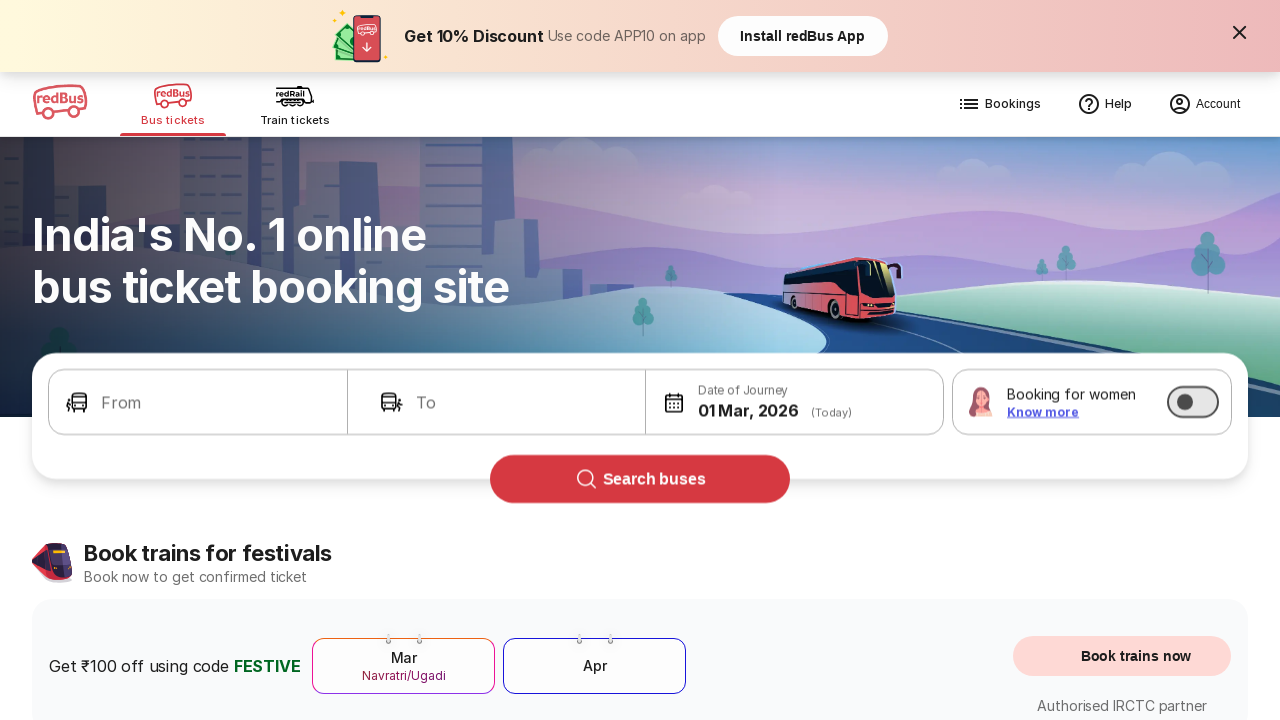

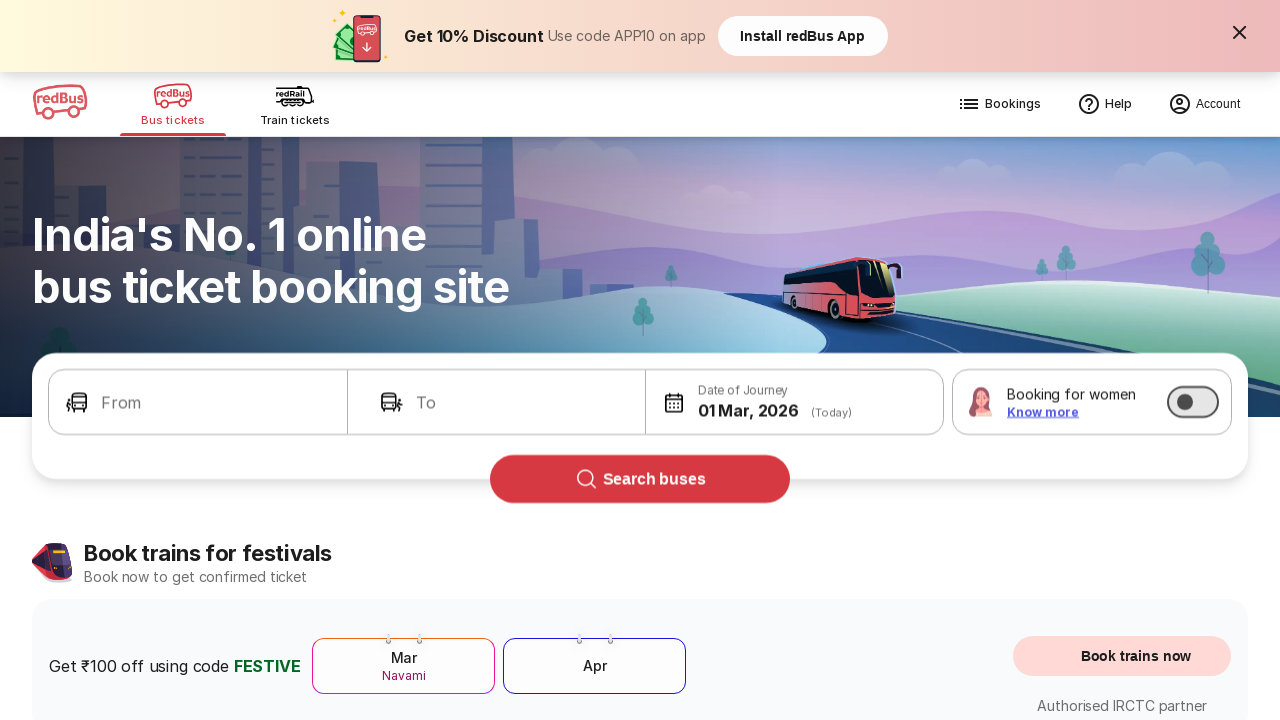